Tests handling of a JavaScript prompt dialog by clicking the prompt button and accepting with input text

Starting URL: https://testautomationpractice.blogspot.com/

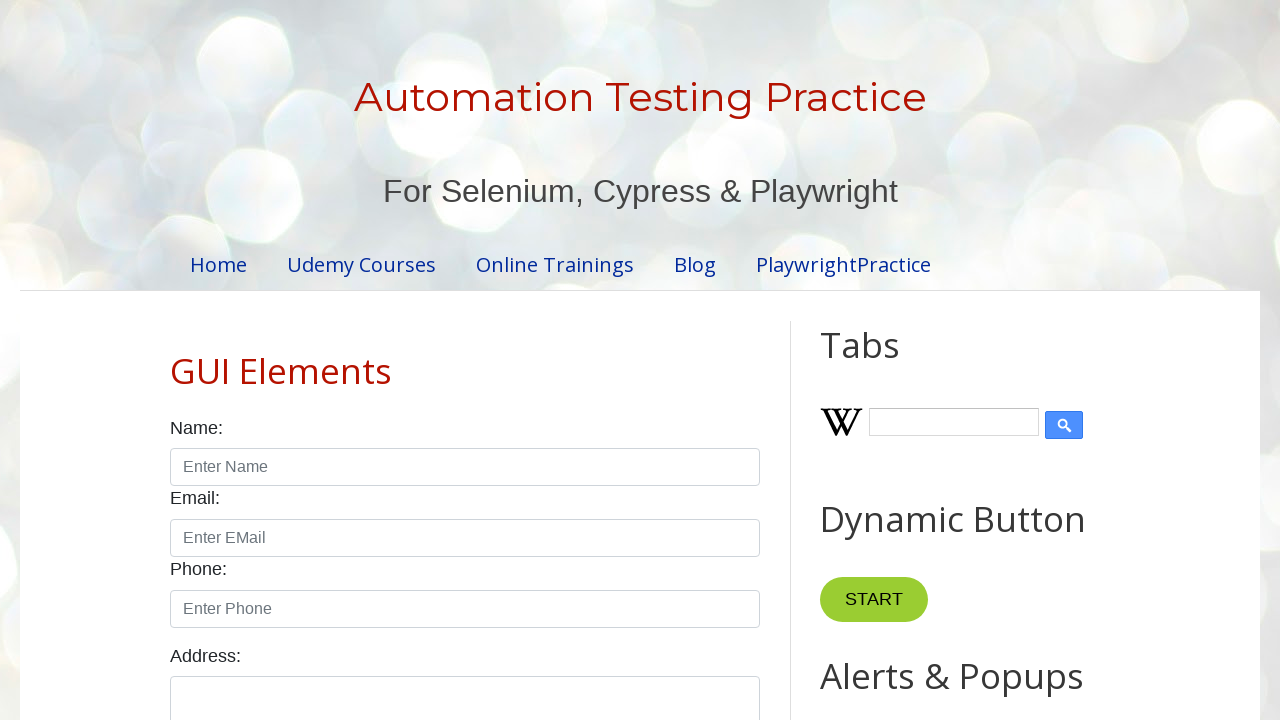

Set up dialog handler to accept prompt with input 'John'
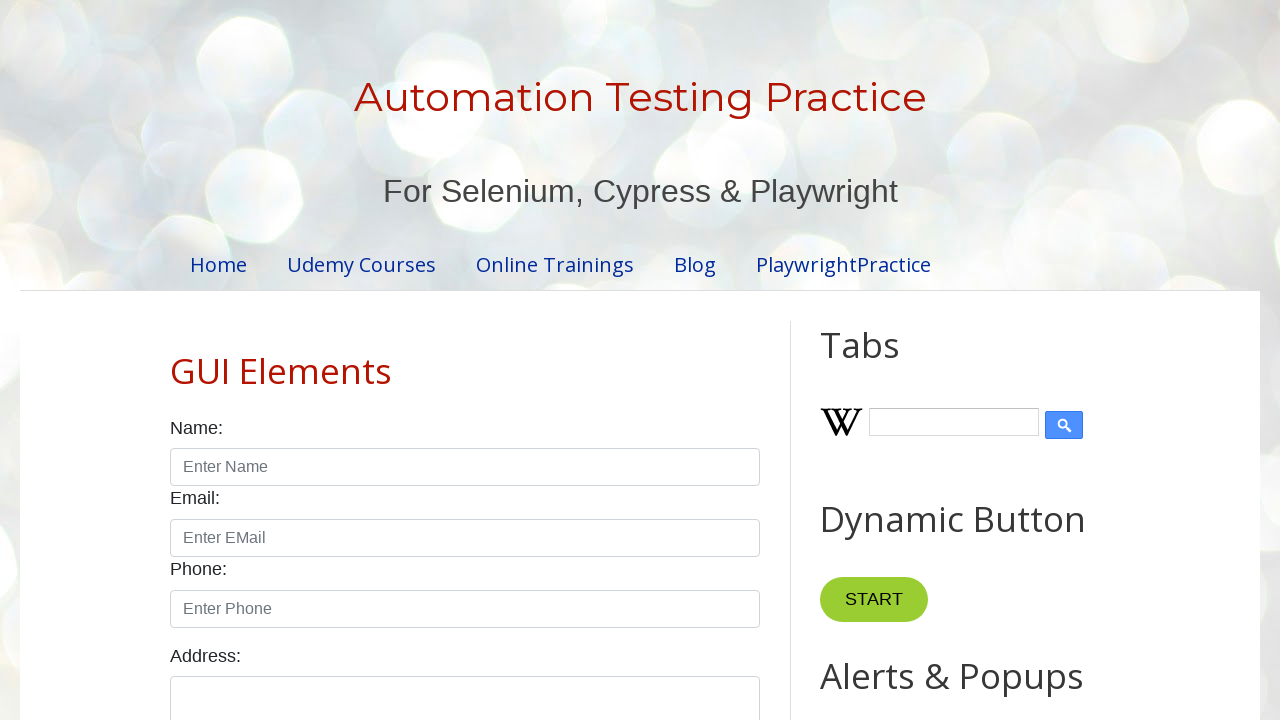

Clicked the prompt button to trigger the prompt dialog at (890, 360) on #promptBtn
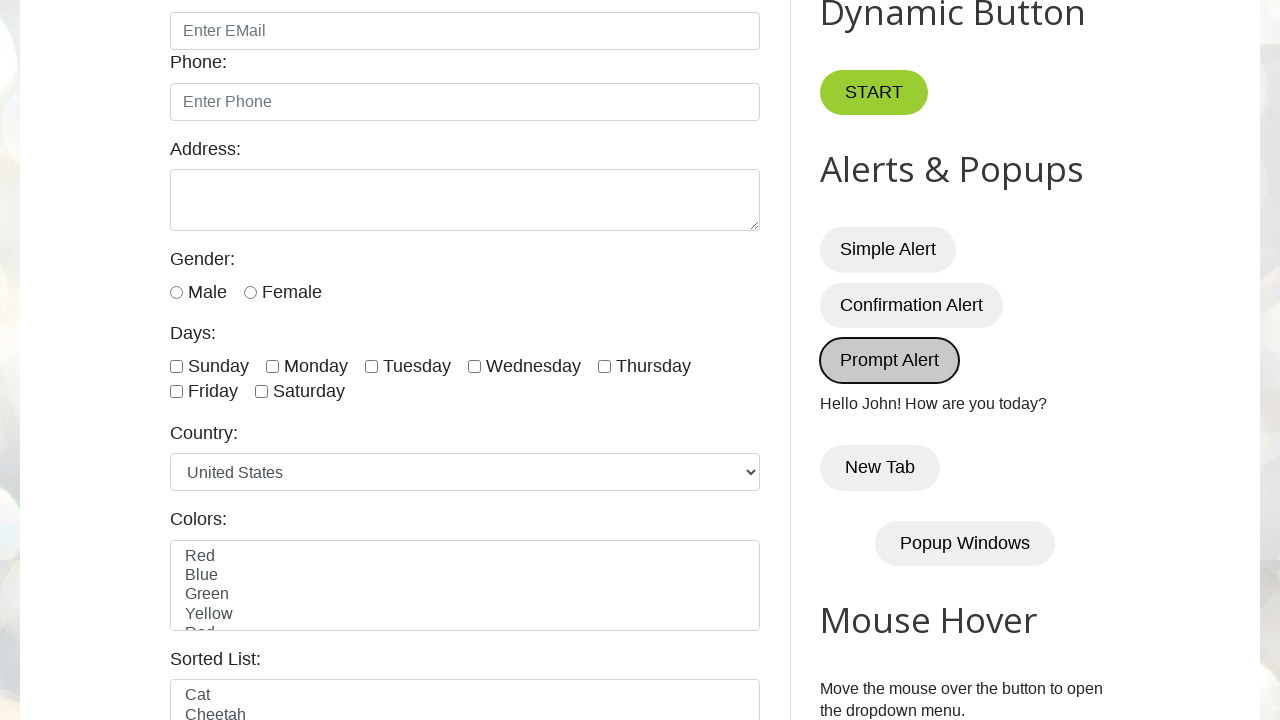

Waited 1000ms for UI updates after prompt dialog handling
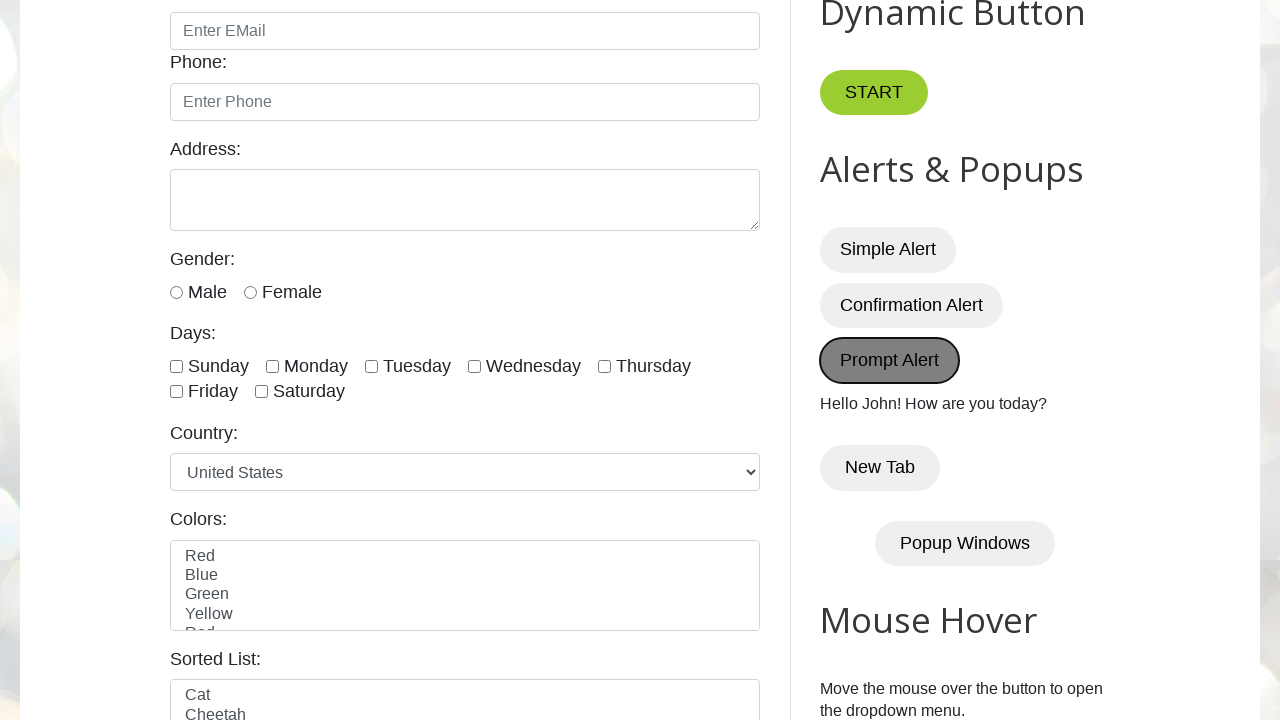

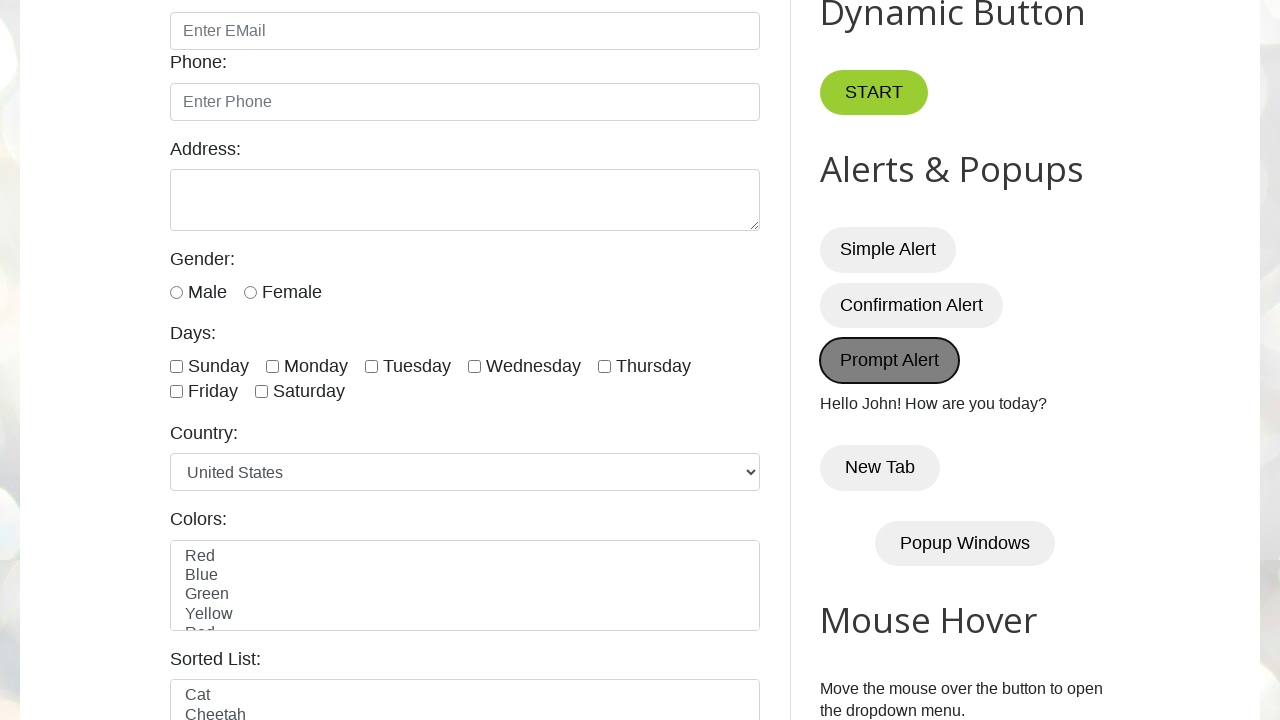